Tests that the Clear completed button displays correct text when items are completed

Starting URL: https://demo.playwright.dev/todomvc

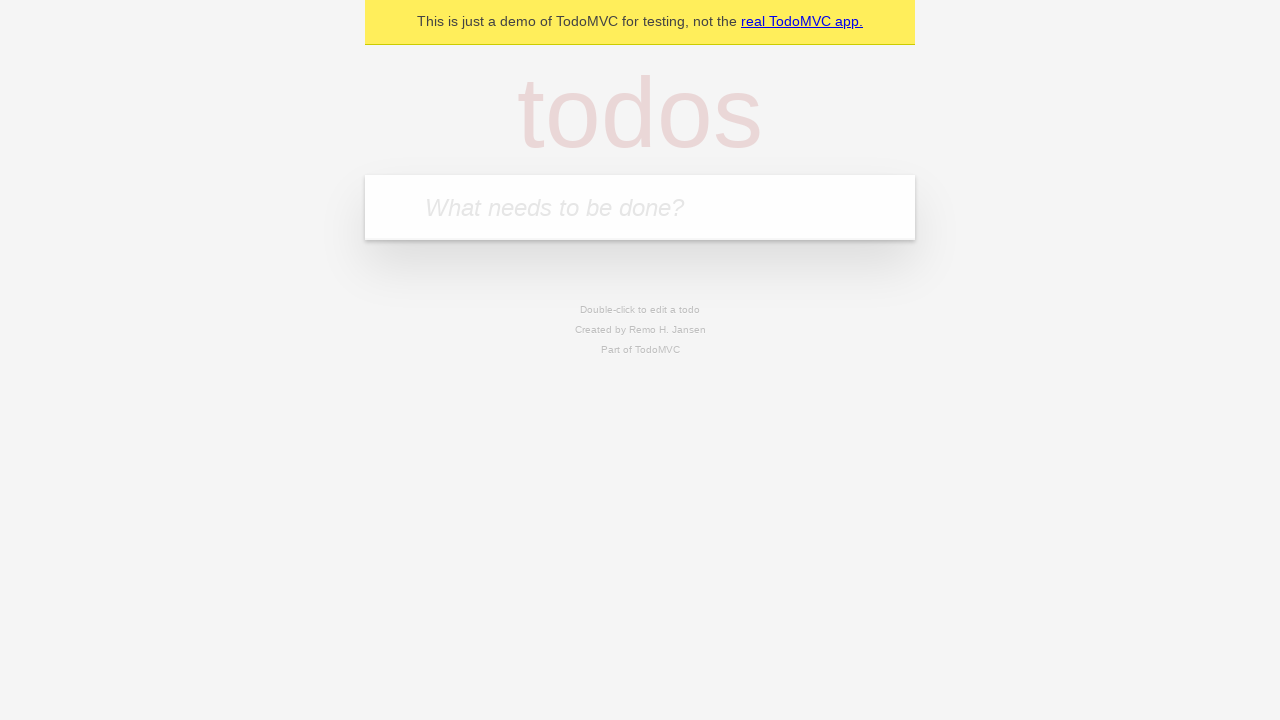

Filled todo input with 'buy some cheese' on internal:attr=[placeholder="What needs to be done?"i]
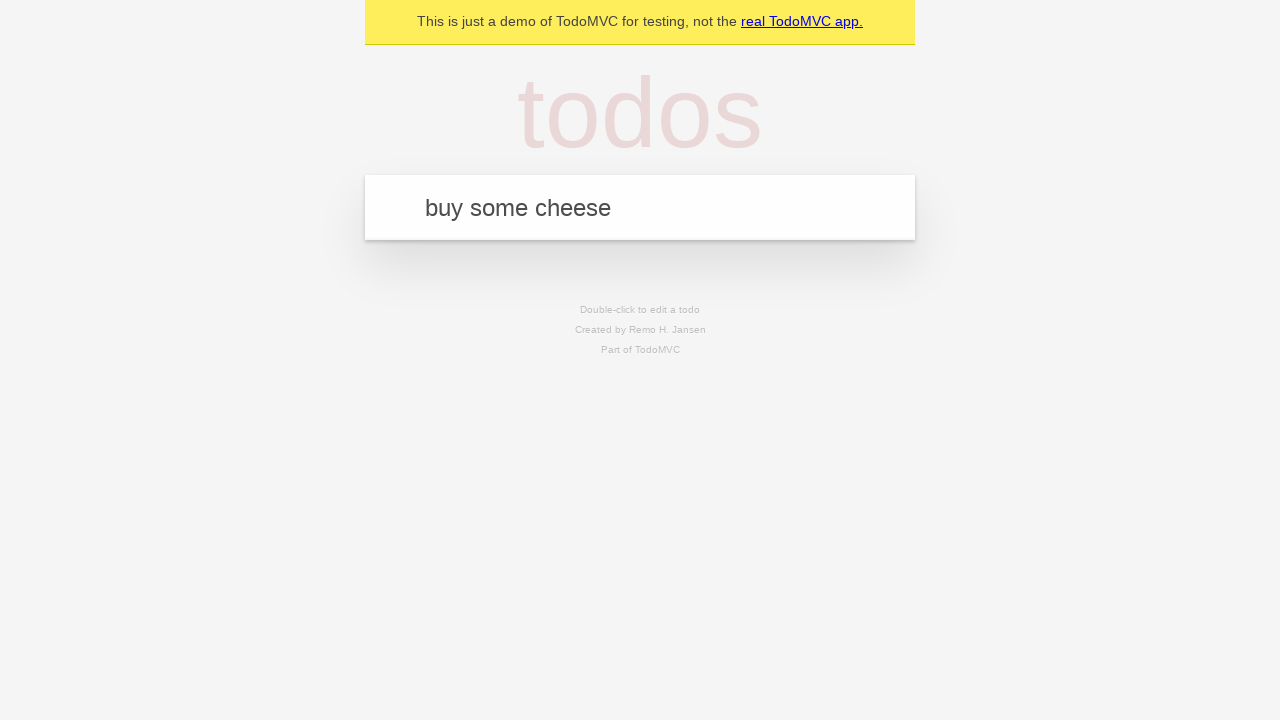

Pressed Enter to add first todo item on internal:attr=[placeholder="What needs to be done?"i]
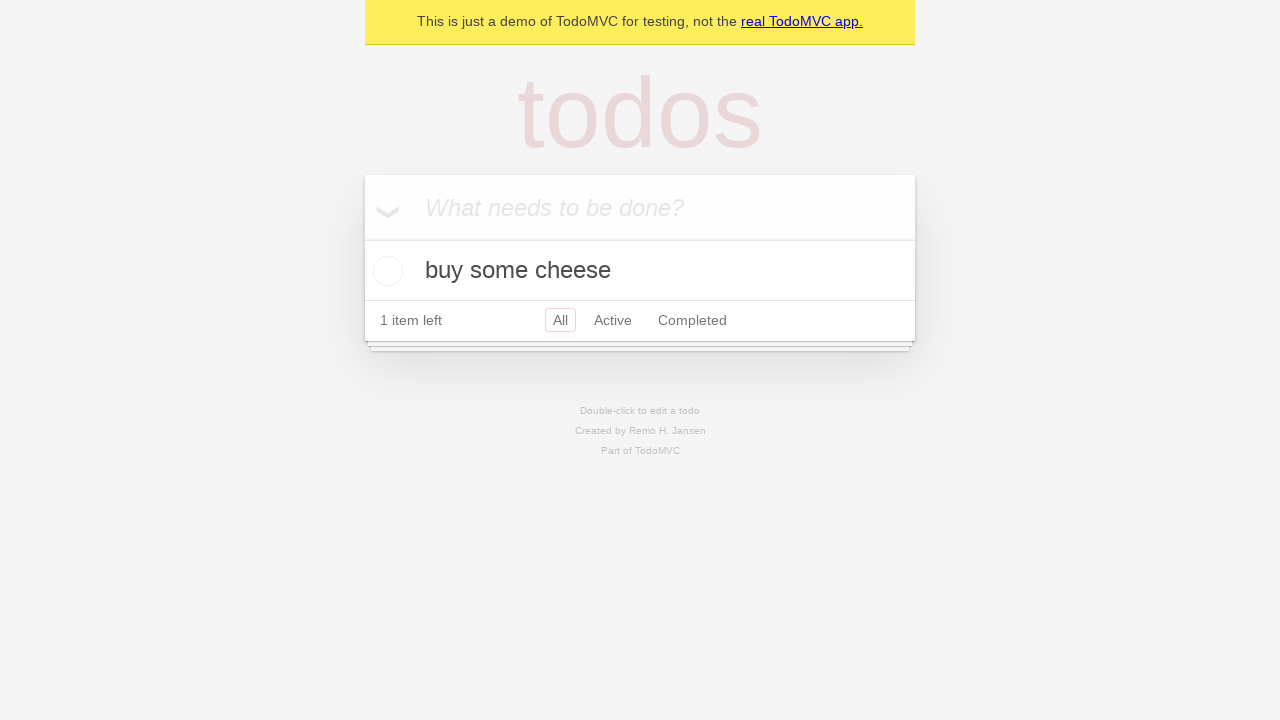

Filled todo input with 'feed the cat' on internal:attr=[placeholder="What needs to be done?"i]
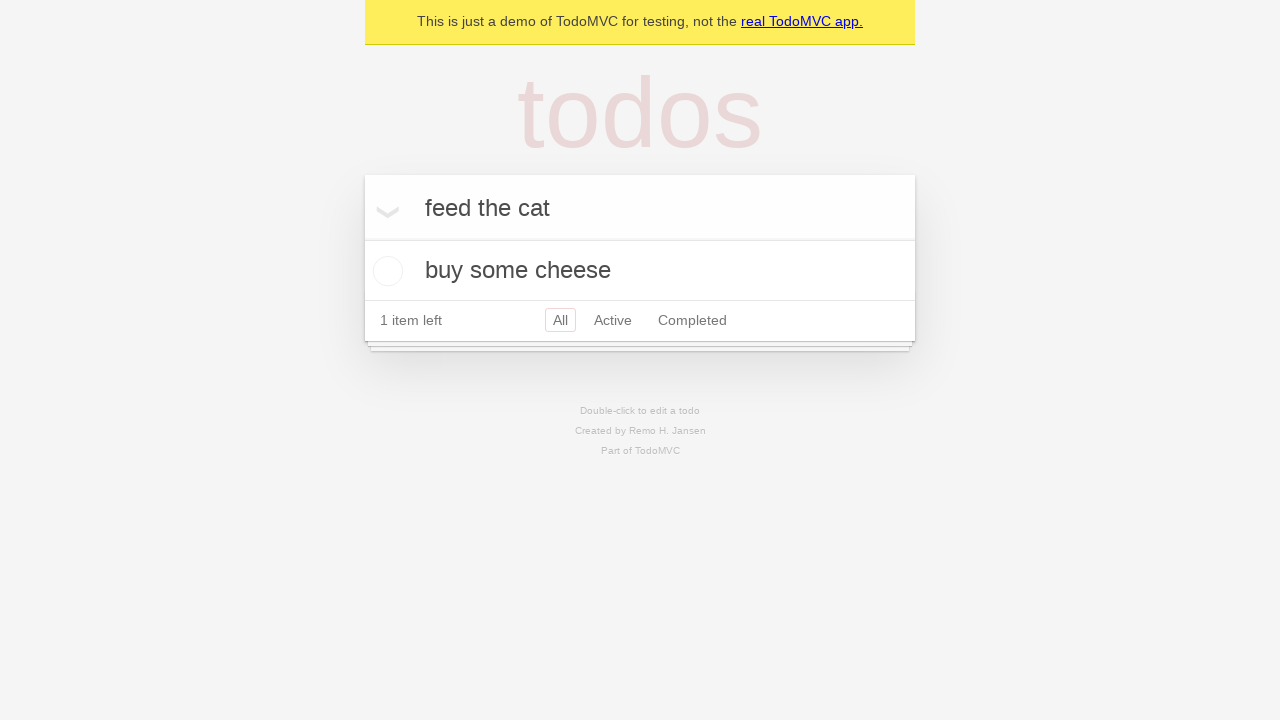

Pressed Enter to add second todo item on internal:attr=[placeholder="What needs to be done?"i]
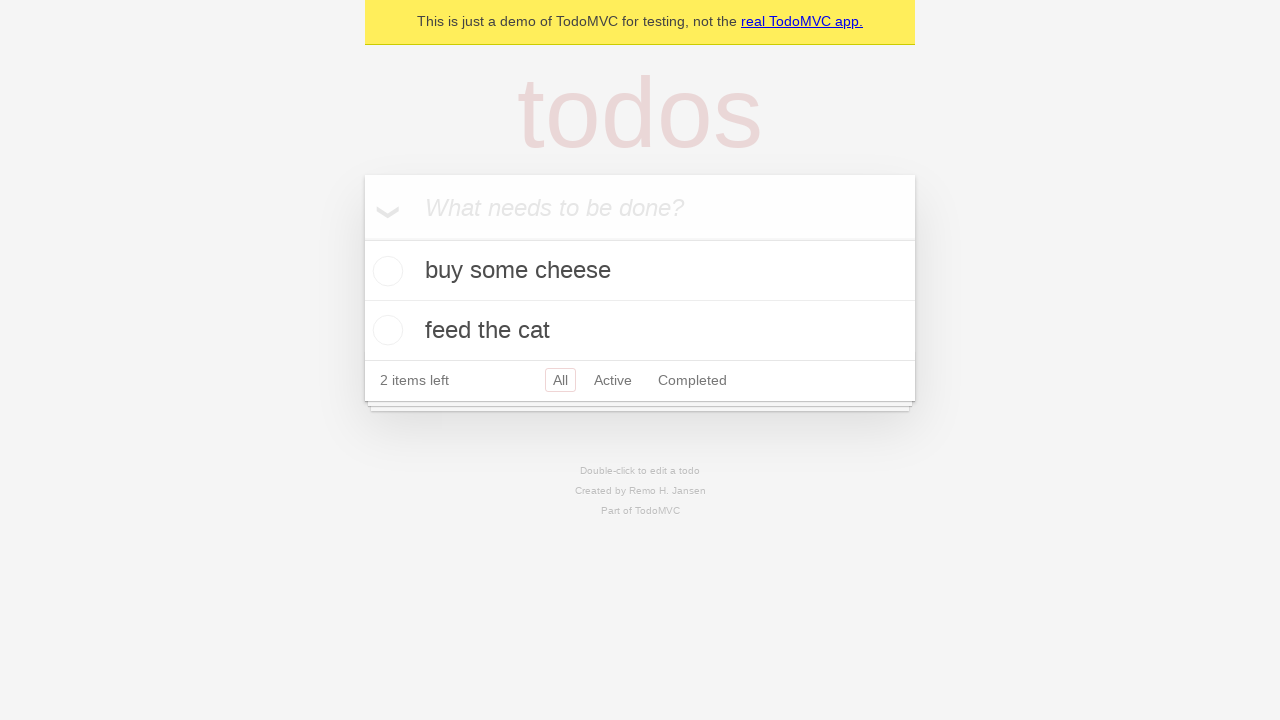

Filled todo input with 'book a doctors appointment' on internal:attr=[placeholder="What needs to be done?"i]
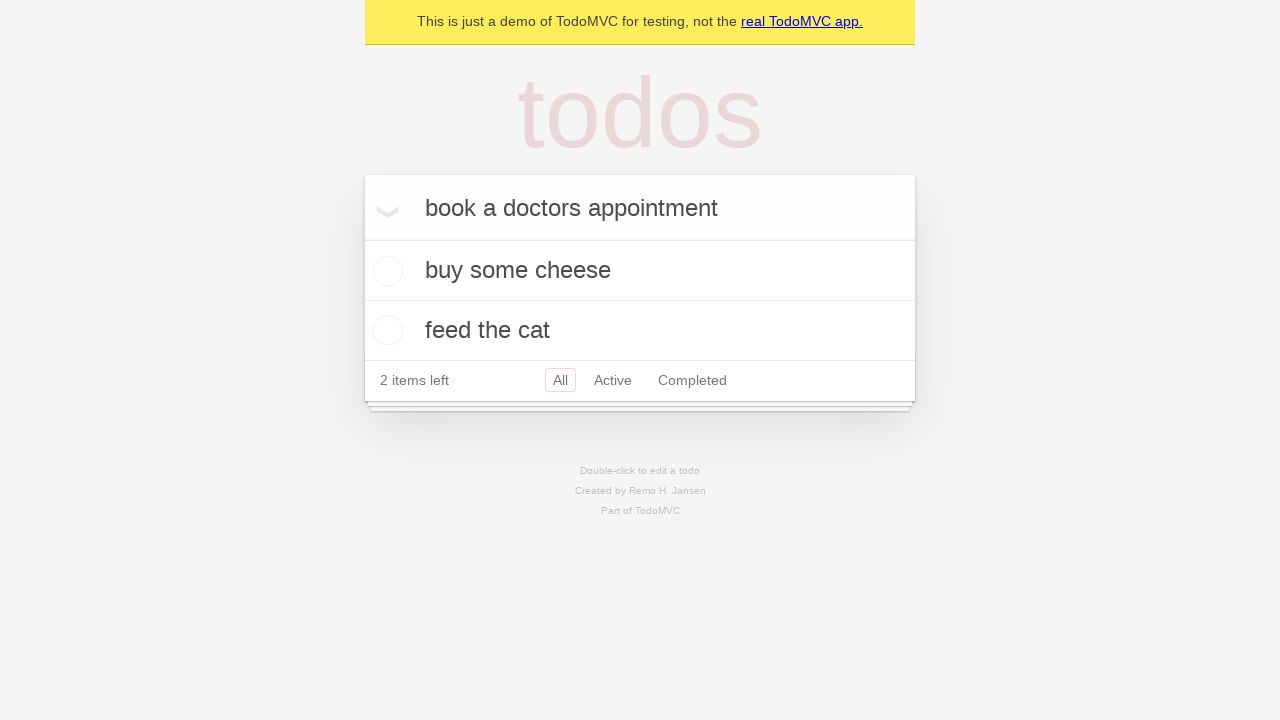

Pressed Enter to add third todo item on internal:attr=[placeholder="What needs to be done?"i]
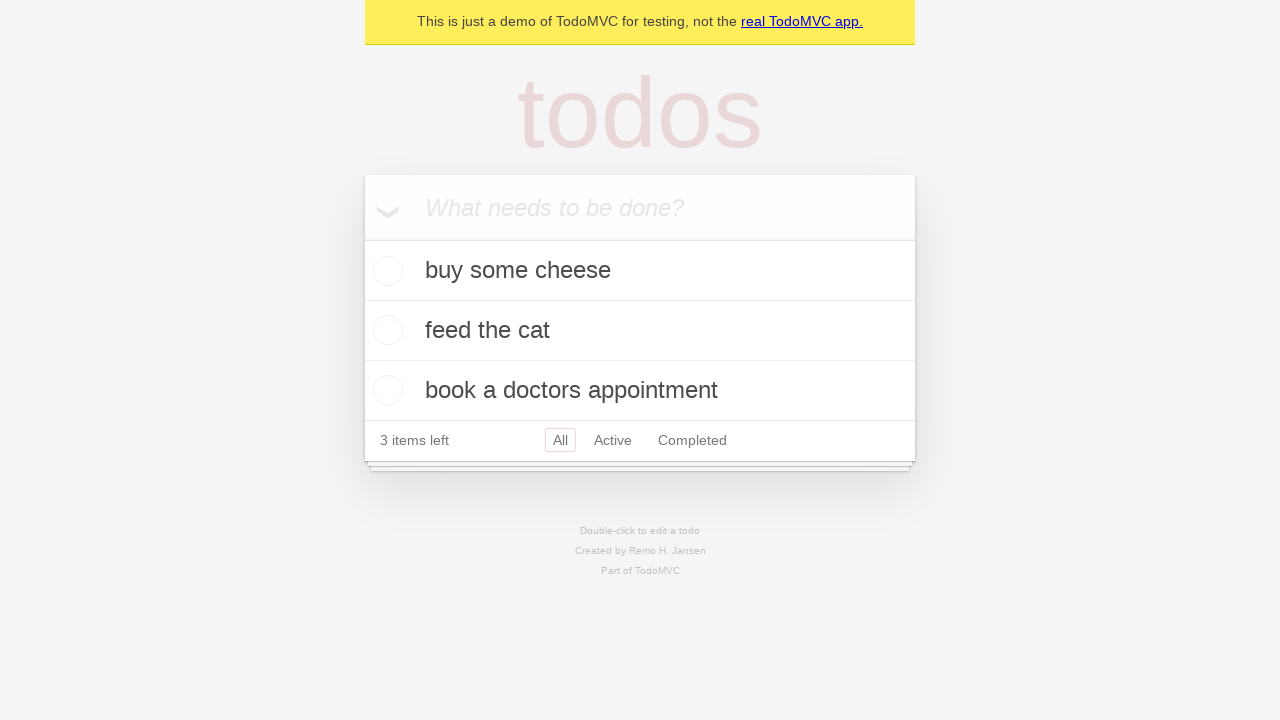

Checked the first todo item to mark it as completed at (385, 271) on .todo-list li .toggle >> nth=0
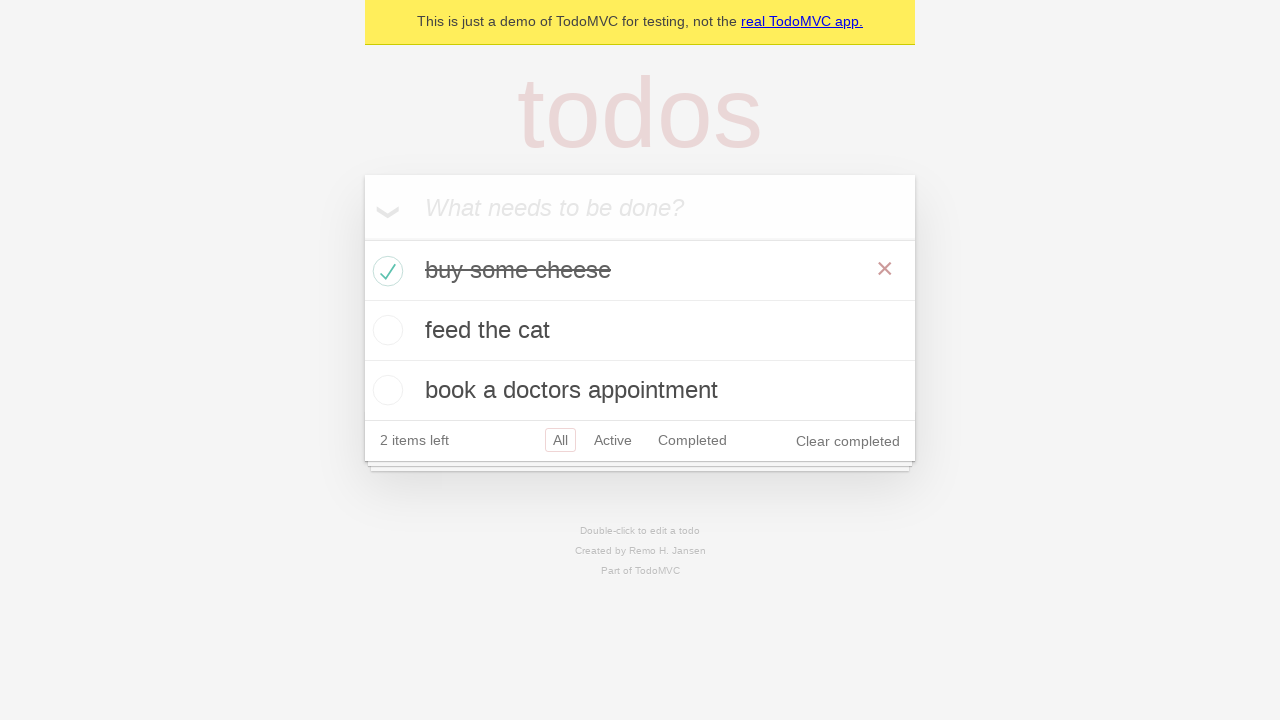

Clear completed button appeared
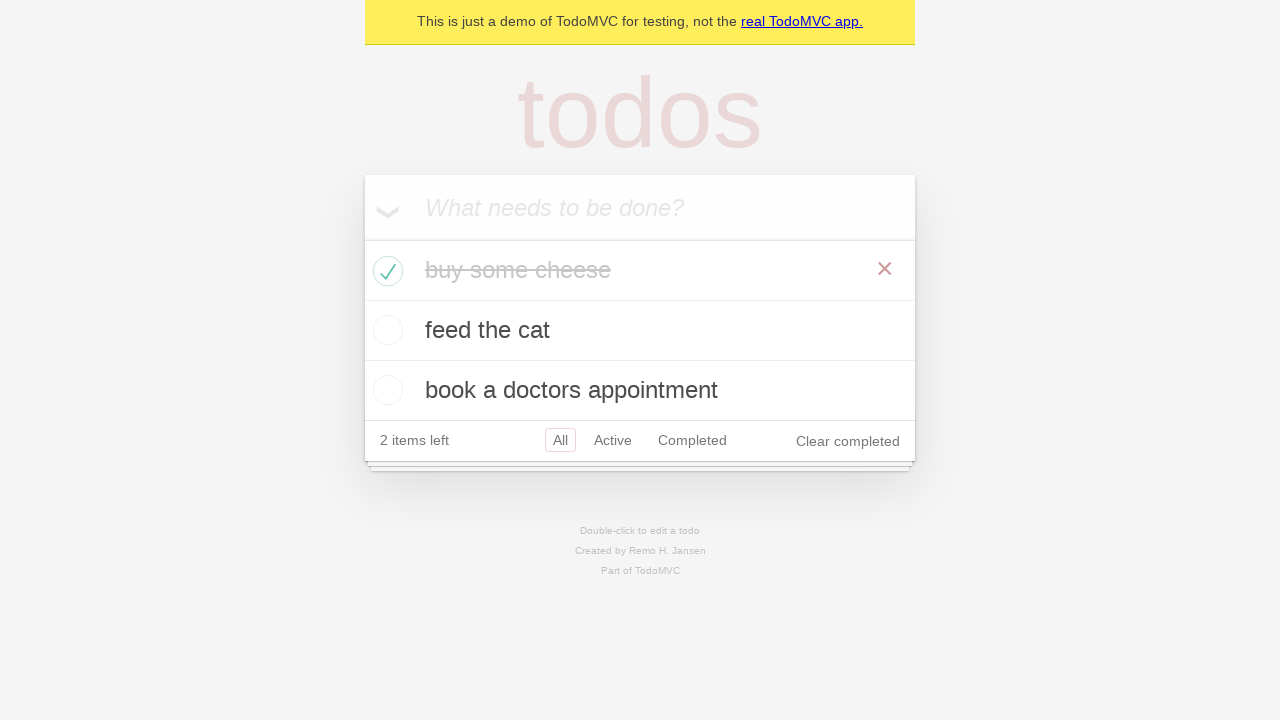

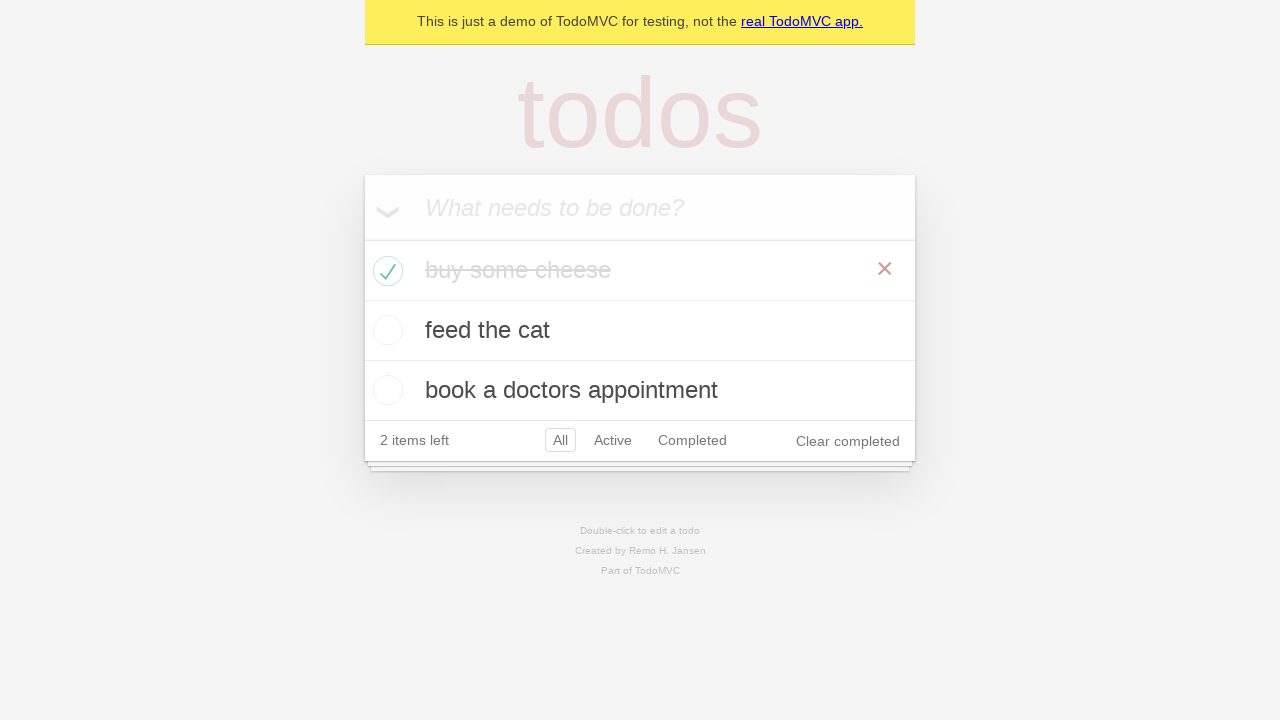